Navigates to Mercury Travels homepage, maximizes the window, and verifies the page loads by checking the URL and title are accessible.

Starting URL: https://www.mercurytravels.co.in/

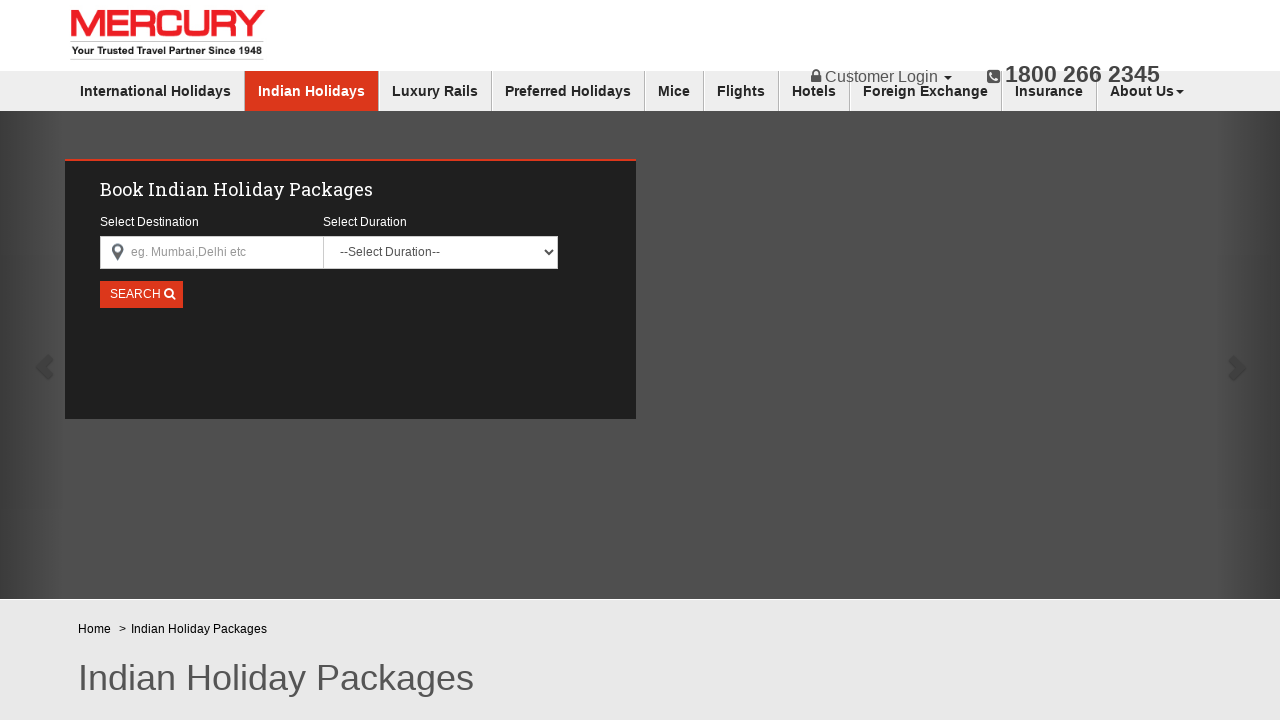

Navigated to Mercury Travels homepage
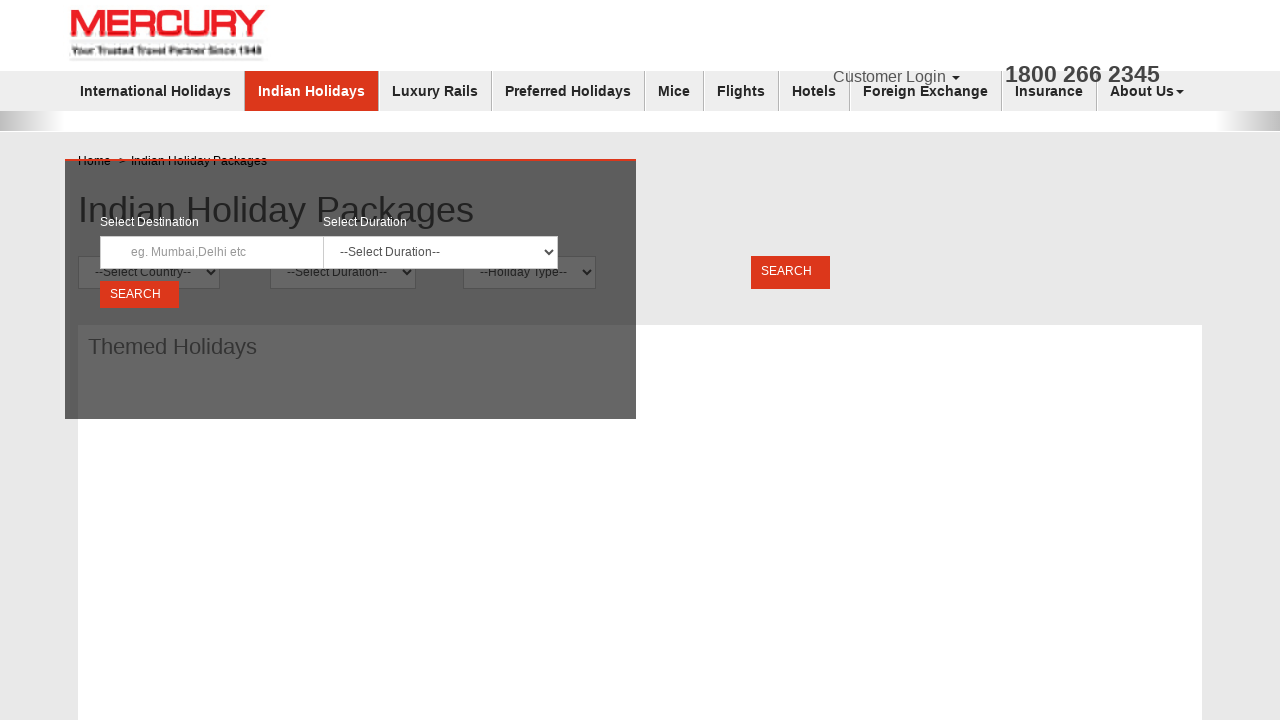

Maximized browser window
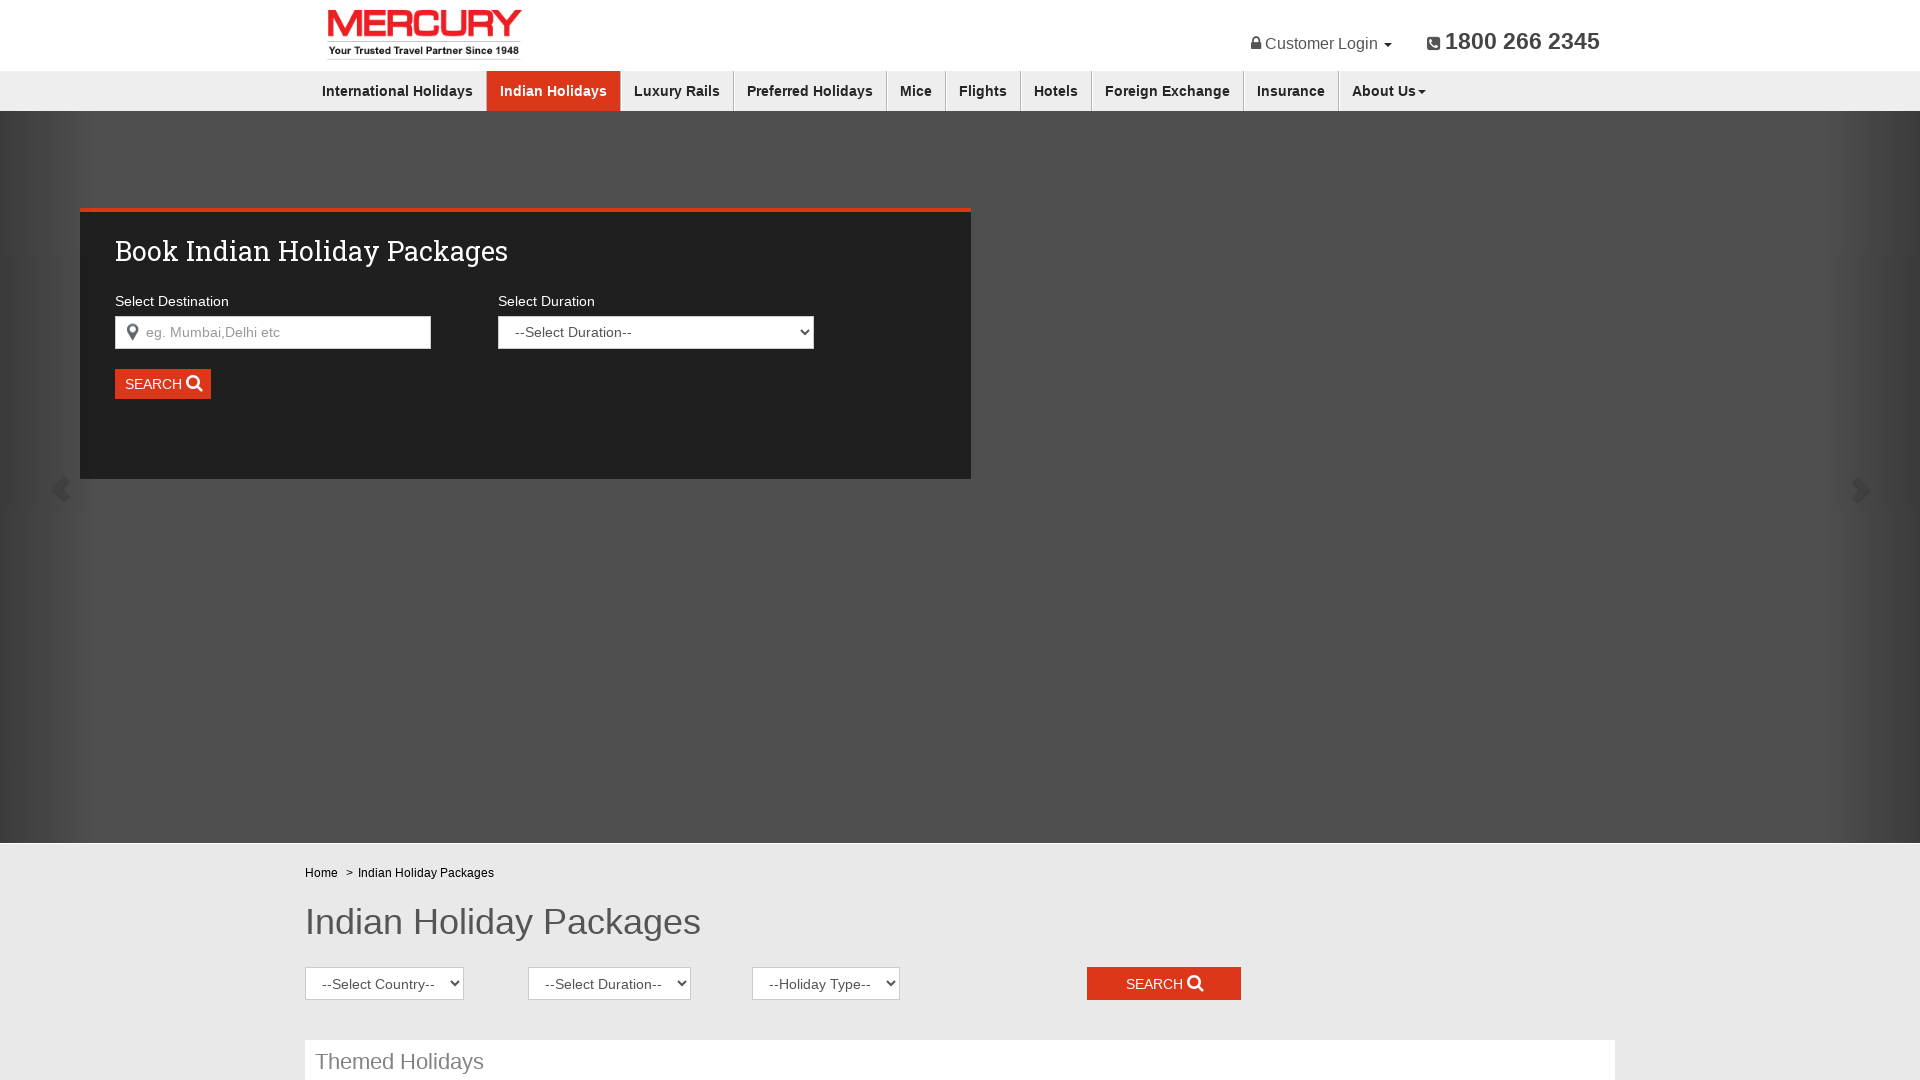

Page loaded completely (domcontentloaded)
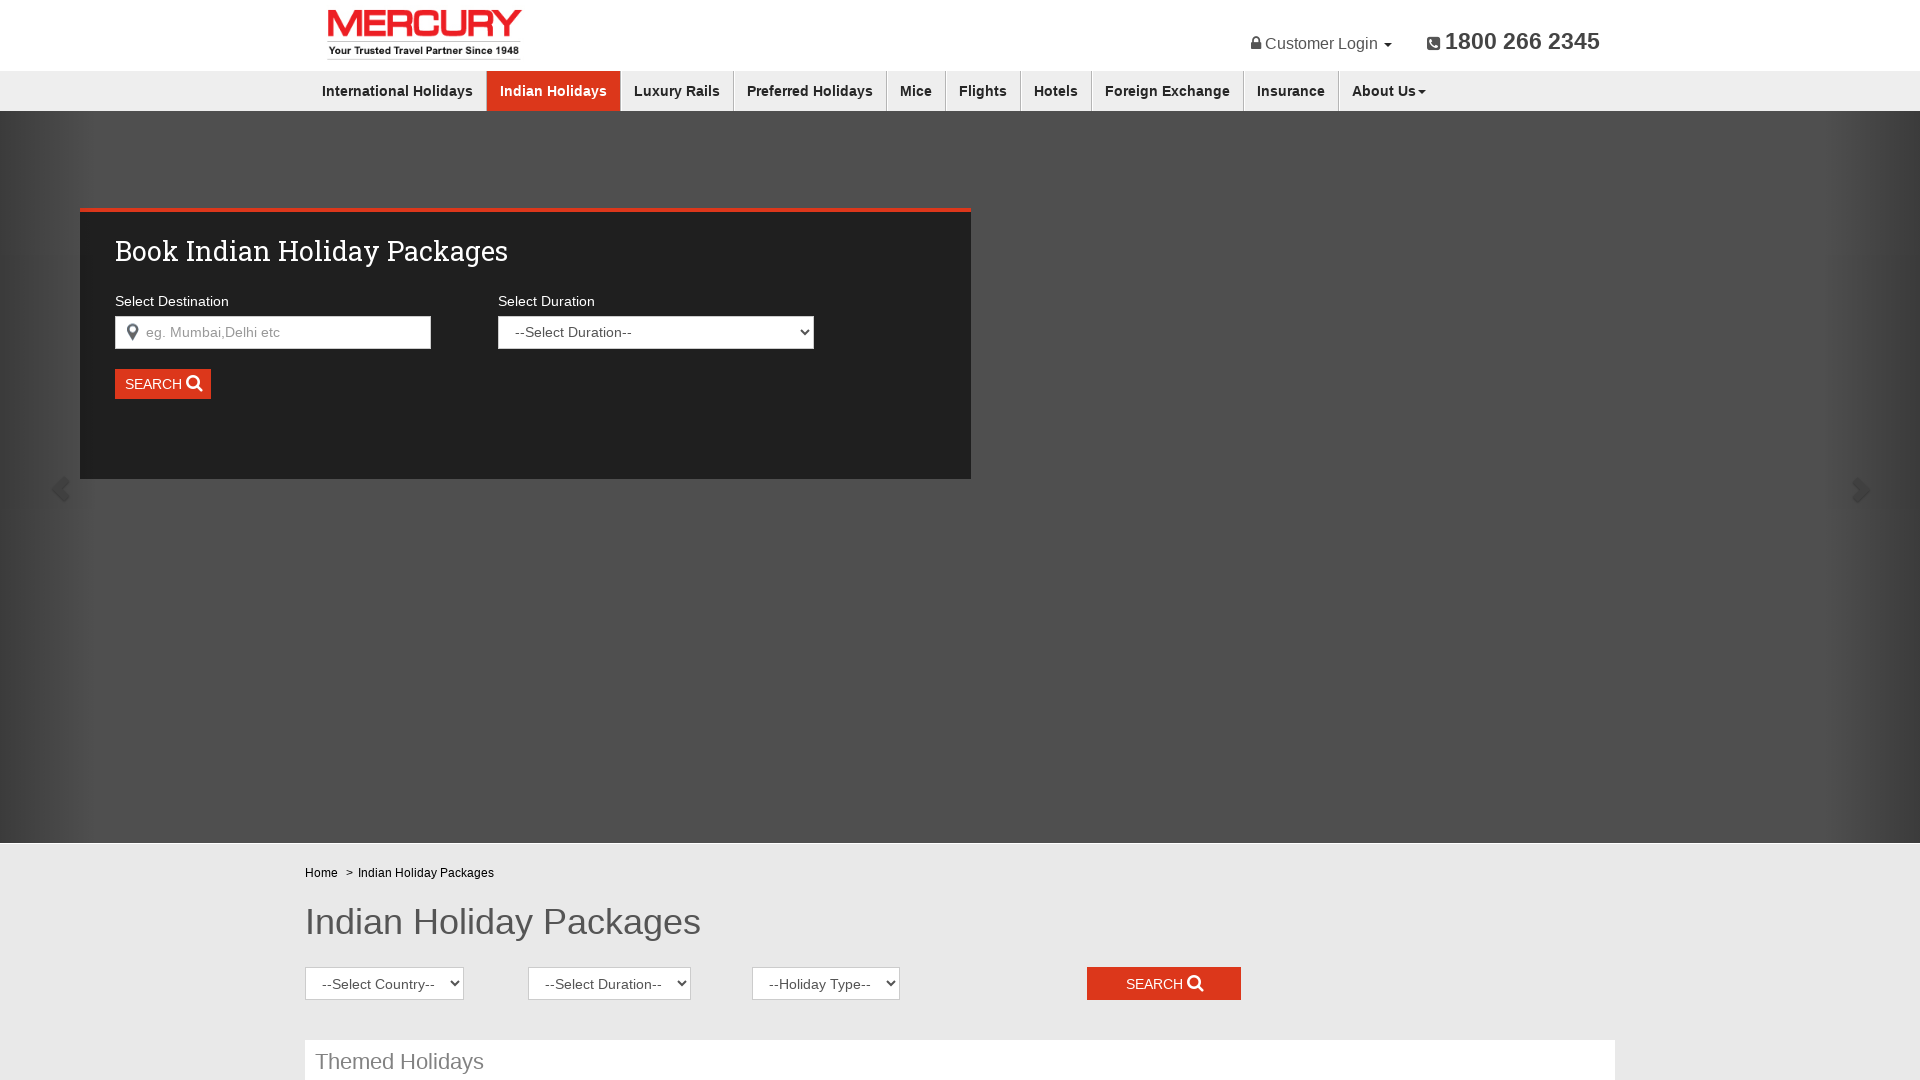

Verified current URL: https://www.mercurytravels.co.in/indian-holidays
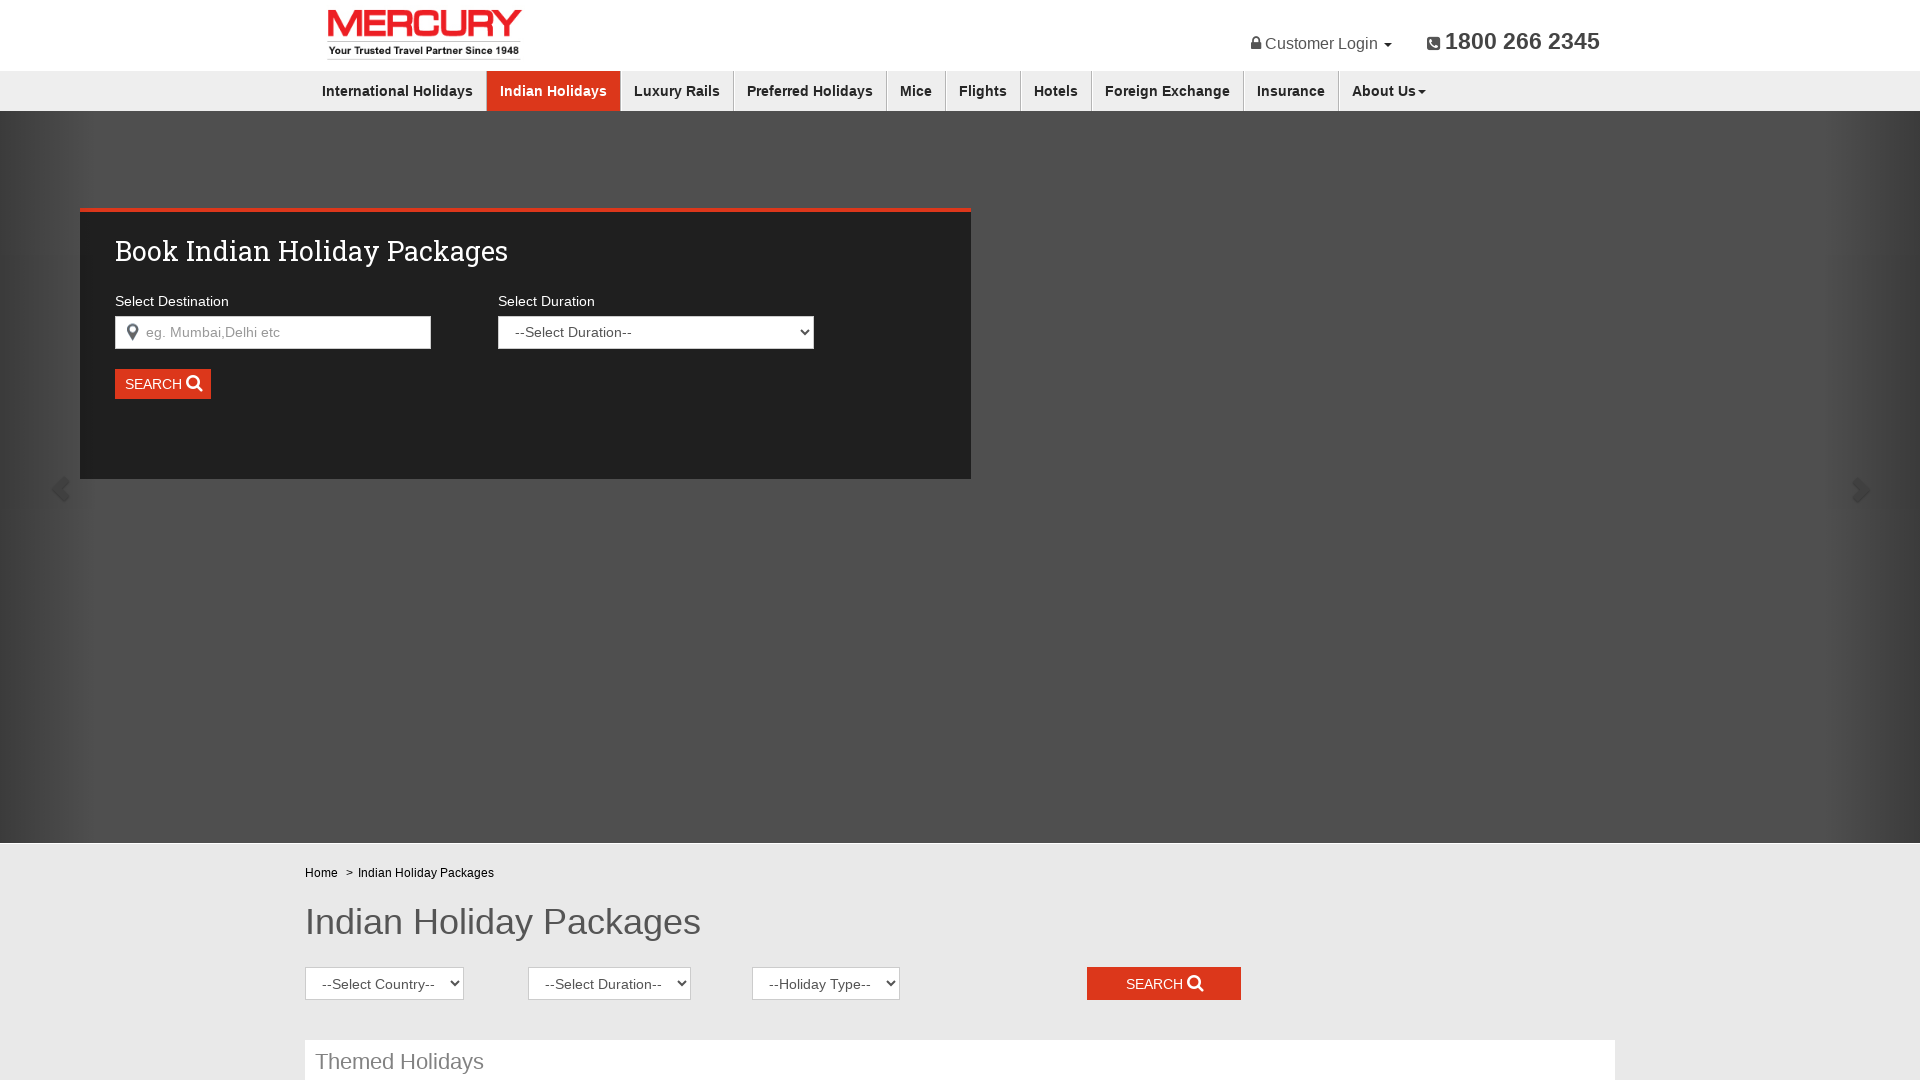

Verified page title: Mercury Travels
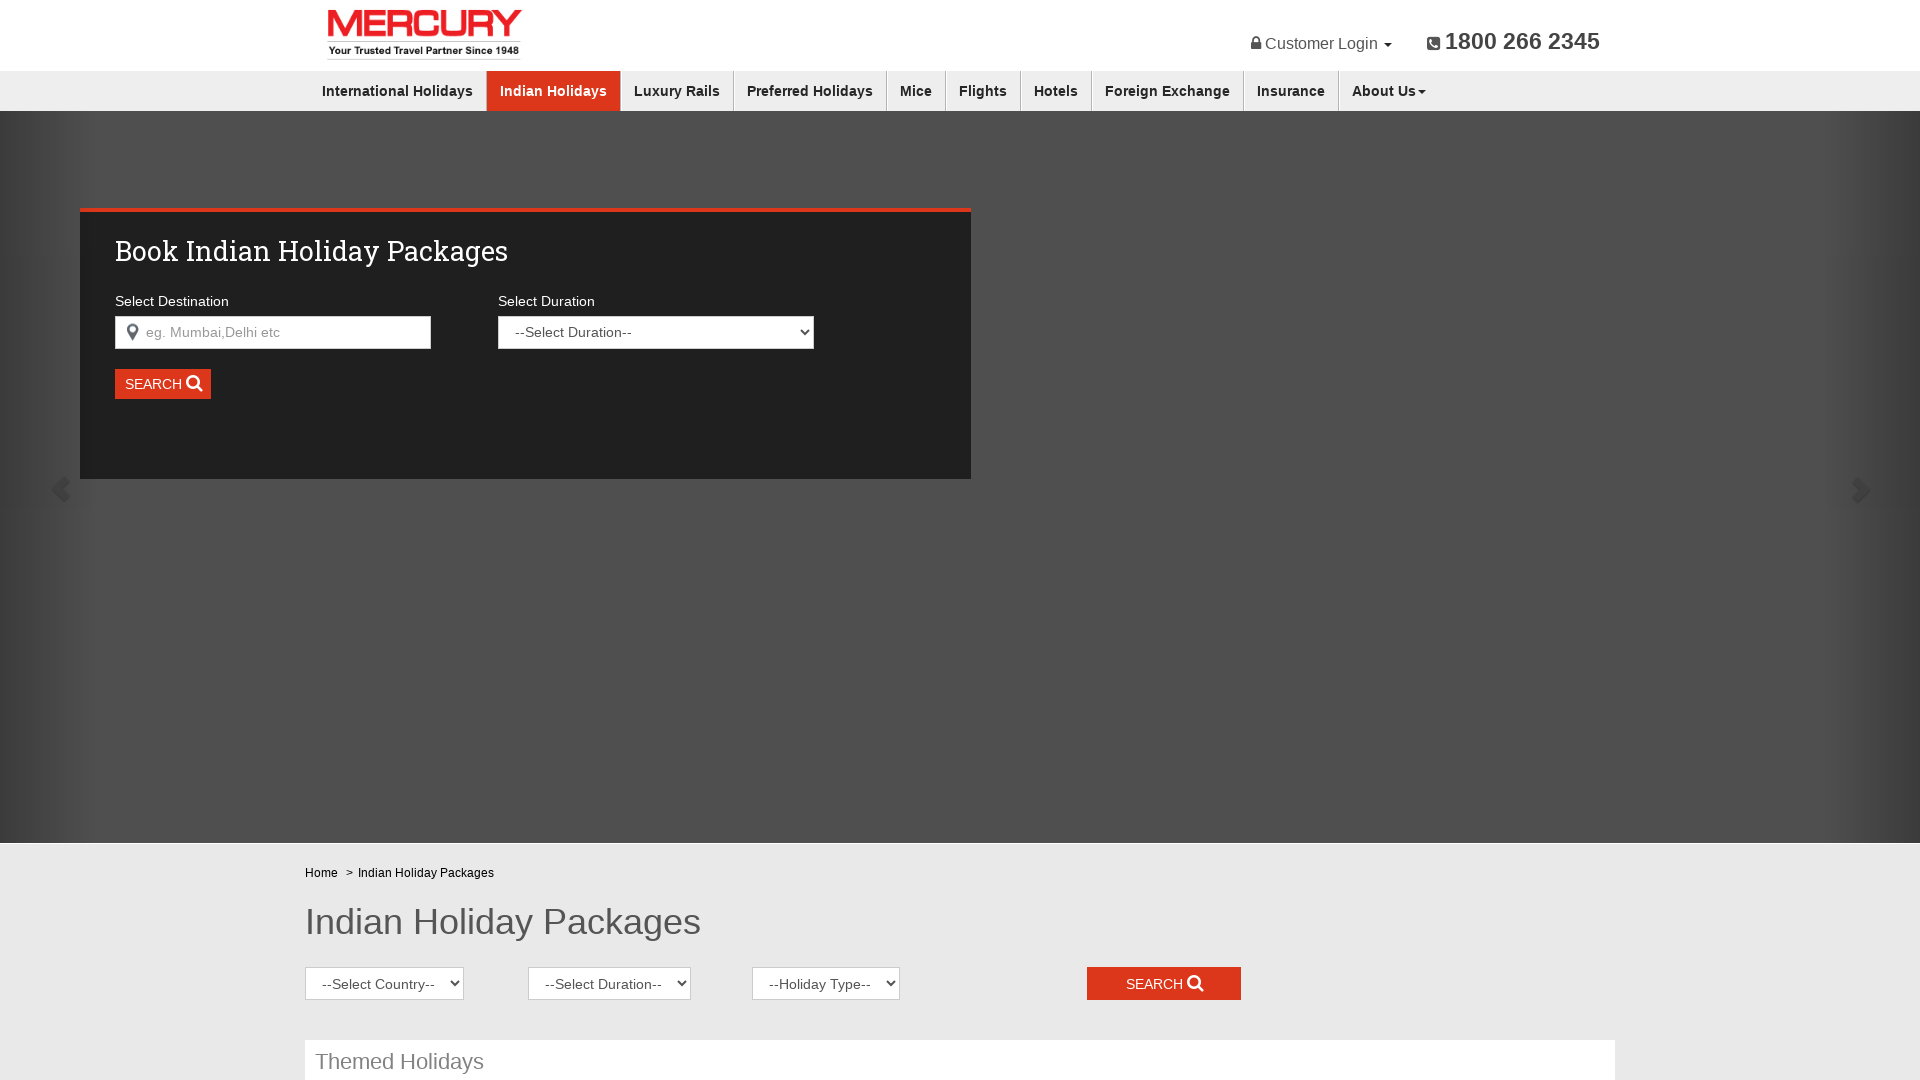

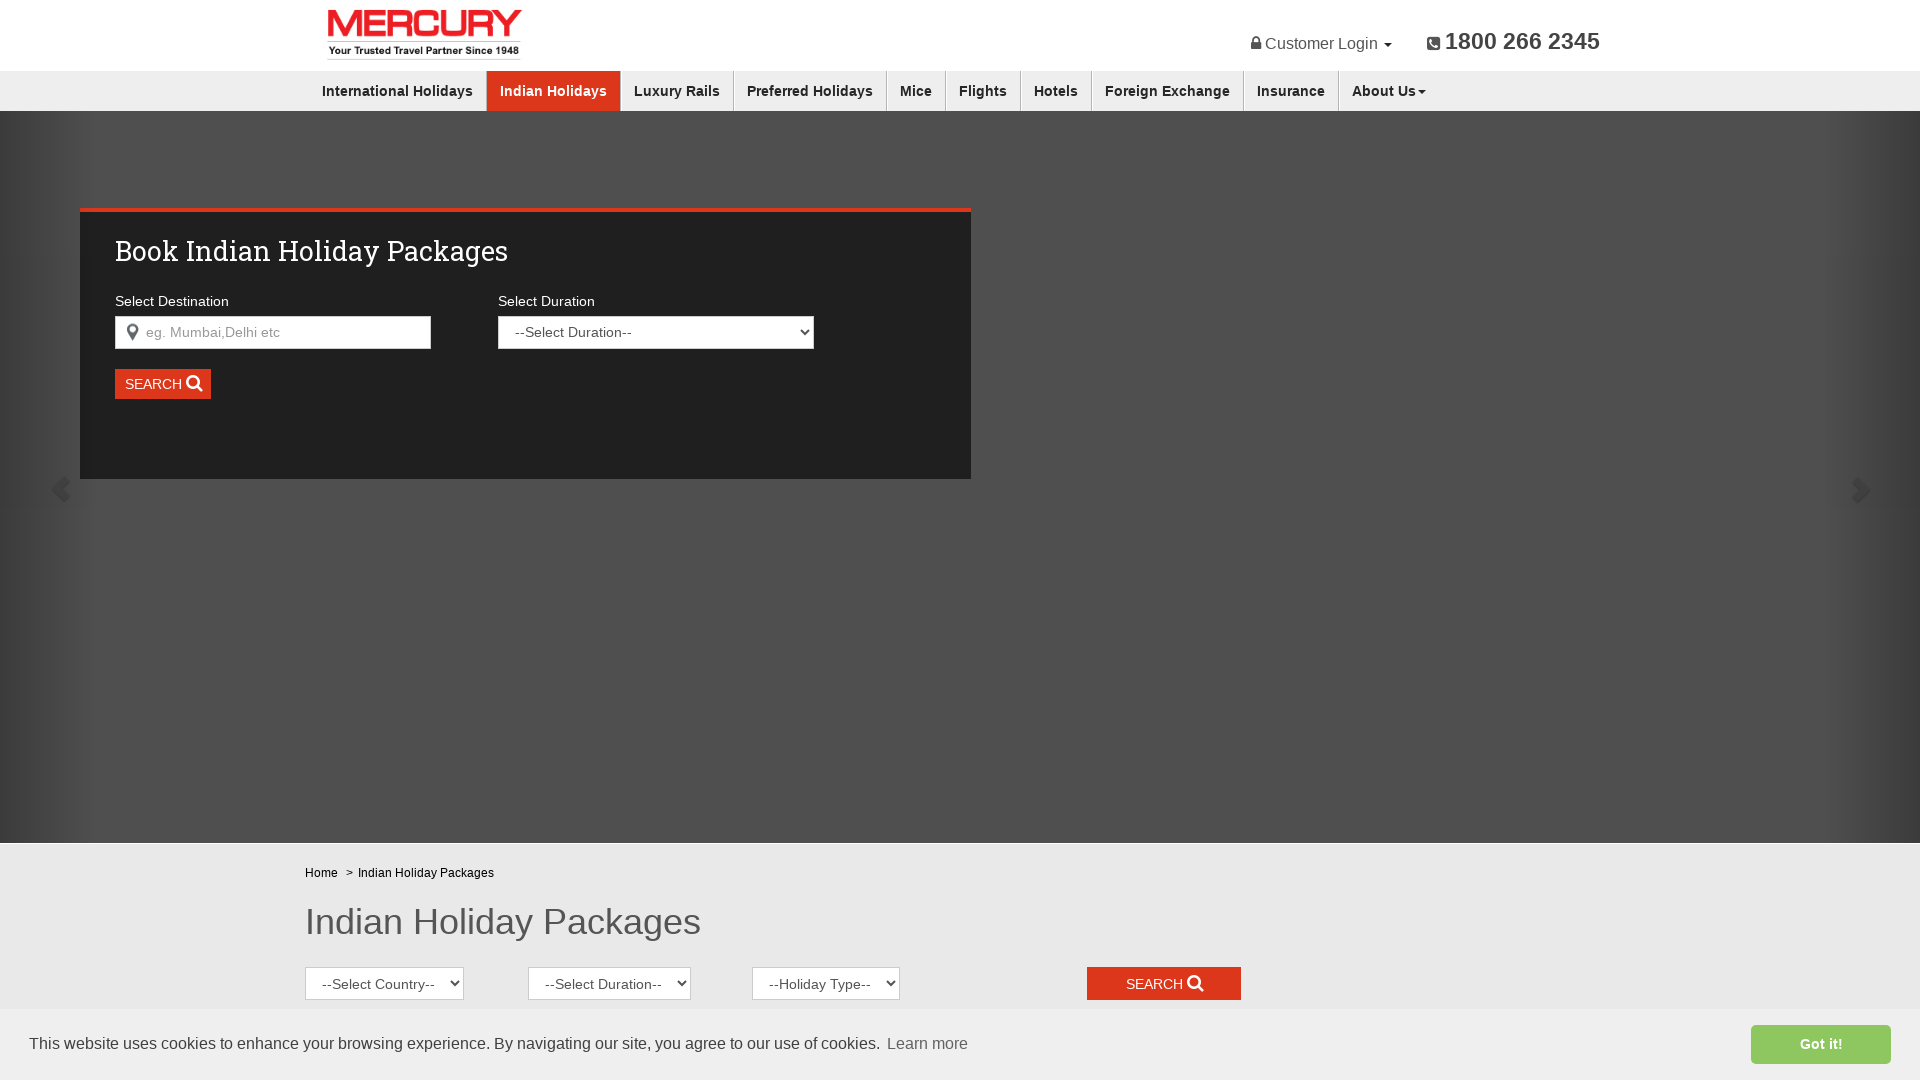